Tests Checkboxes functionality by navigating to the page and toggling checkboxes

Starting URL: http://the-internet.herokuapp.com/

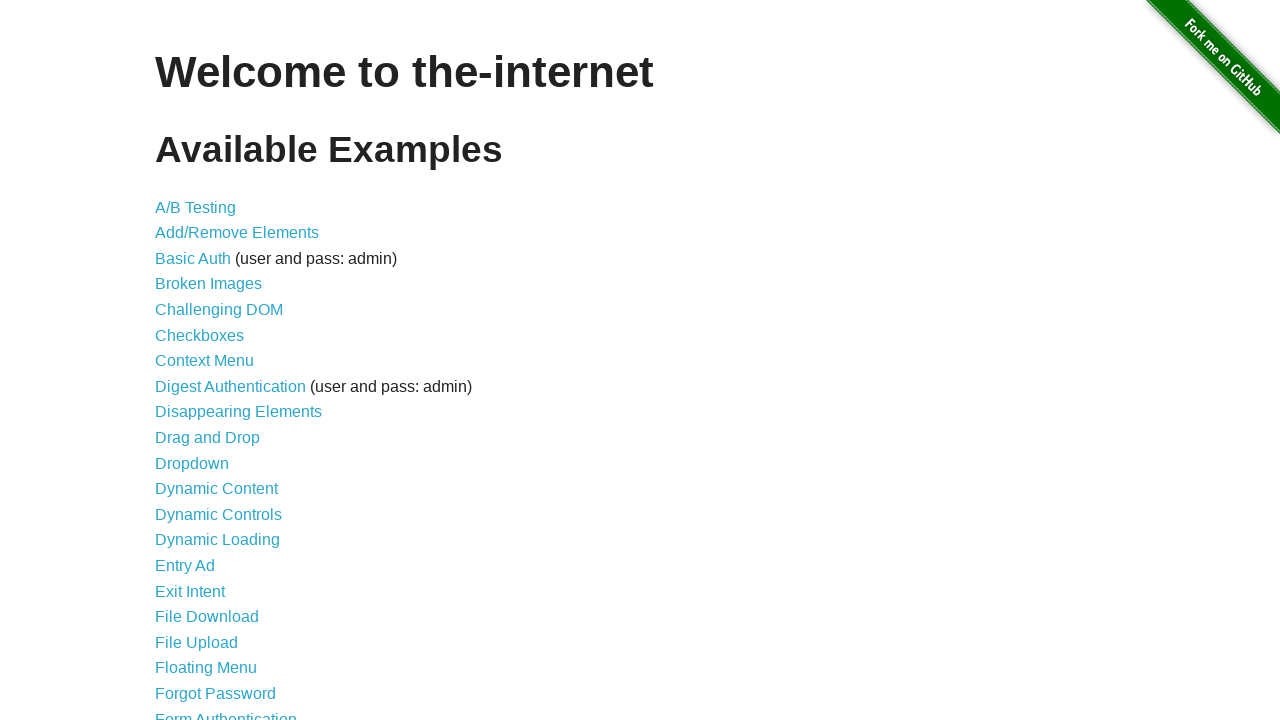

Clicked on Checkboxes link at (200, 335) on xpath=//*[@id="content"]/ul/li[6]/a
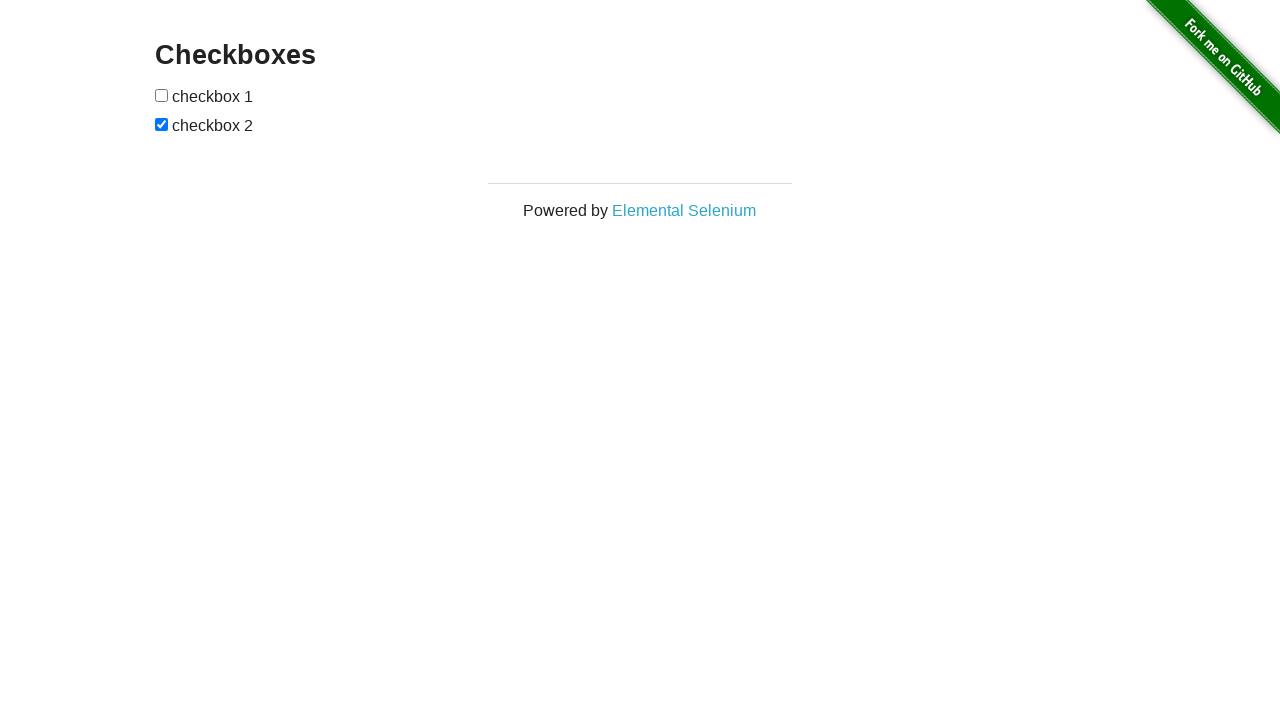

Toggled checkbox 1 at (162, 95) on xpath=//*[@id="checkboxes"]/input[1]
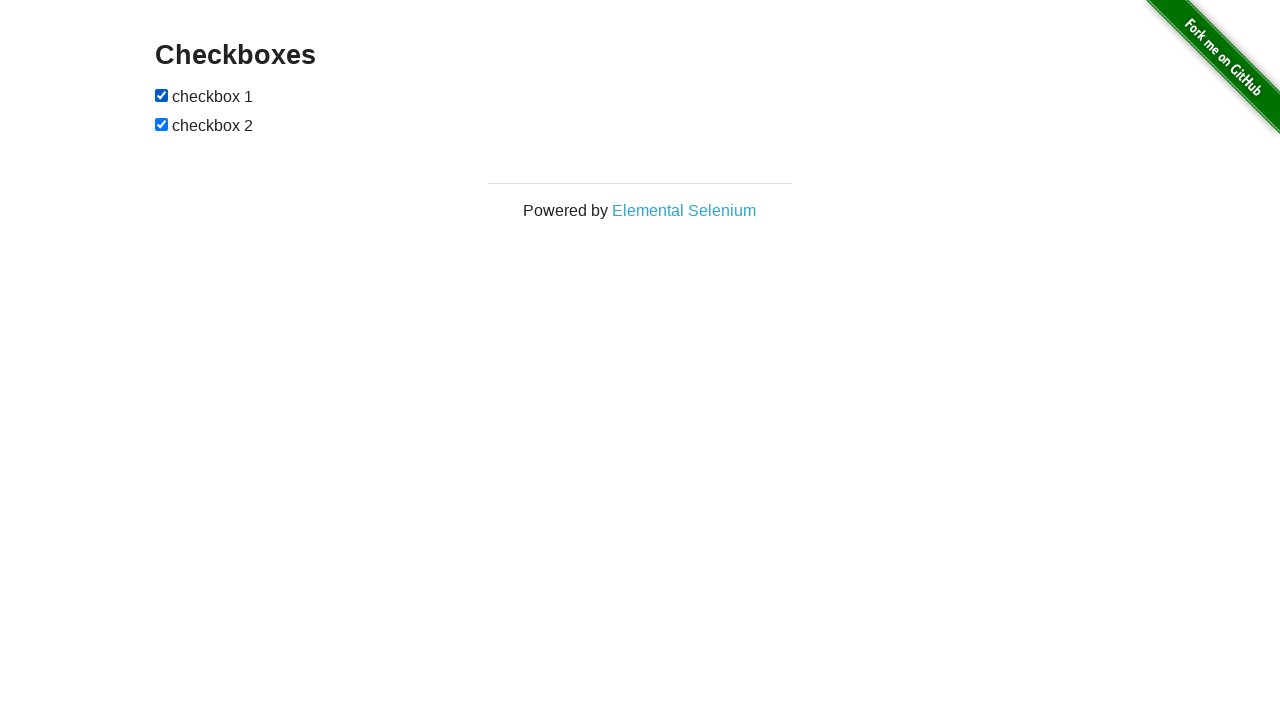

Toggled checkbox 2 at (162, 124) on xpath=//*[@id="checkboxes"]/input[2]
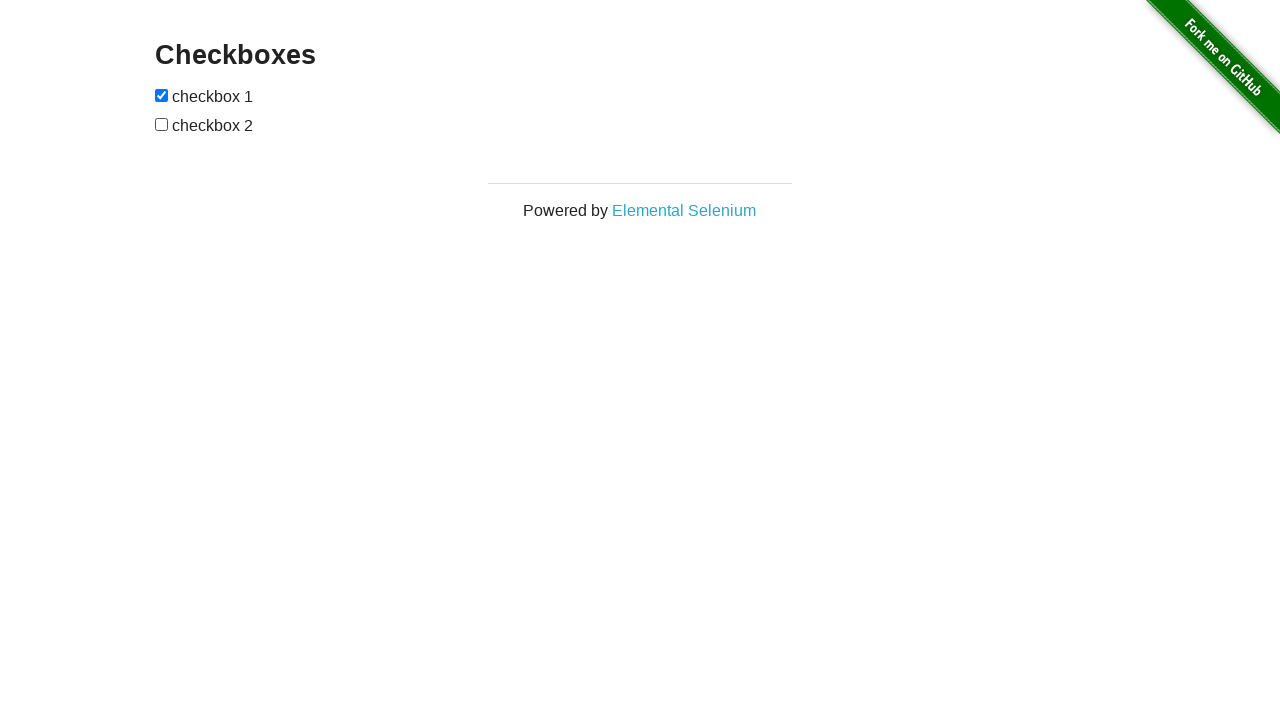

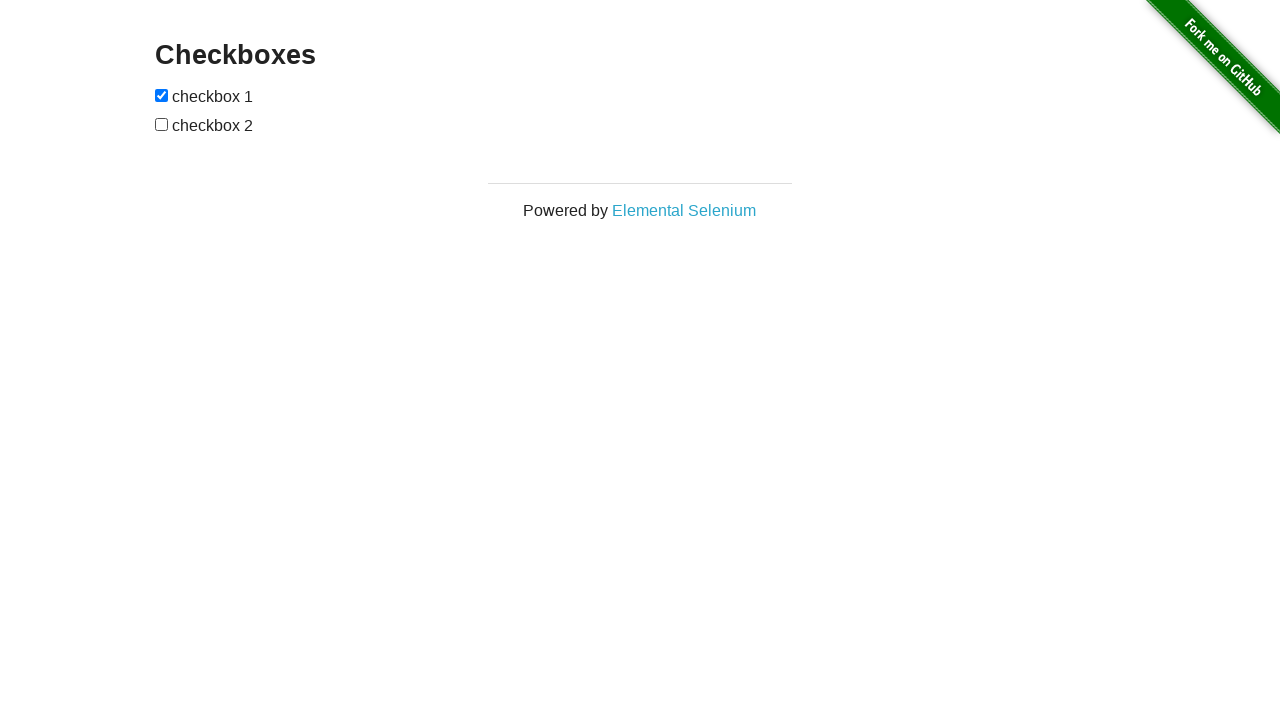